Tests the status codes page by clicking on a status code link and verifying the correct status code message is displayed

Starting URL: https://the-internet.herokuapp.com/status_codes

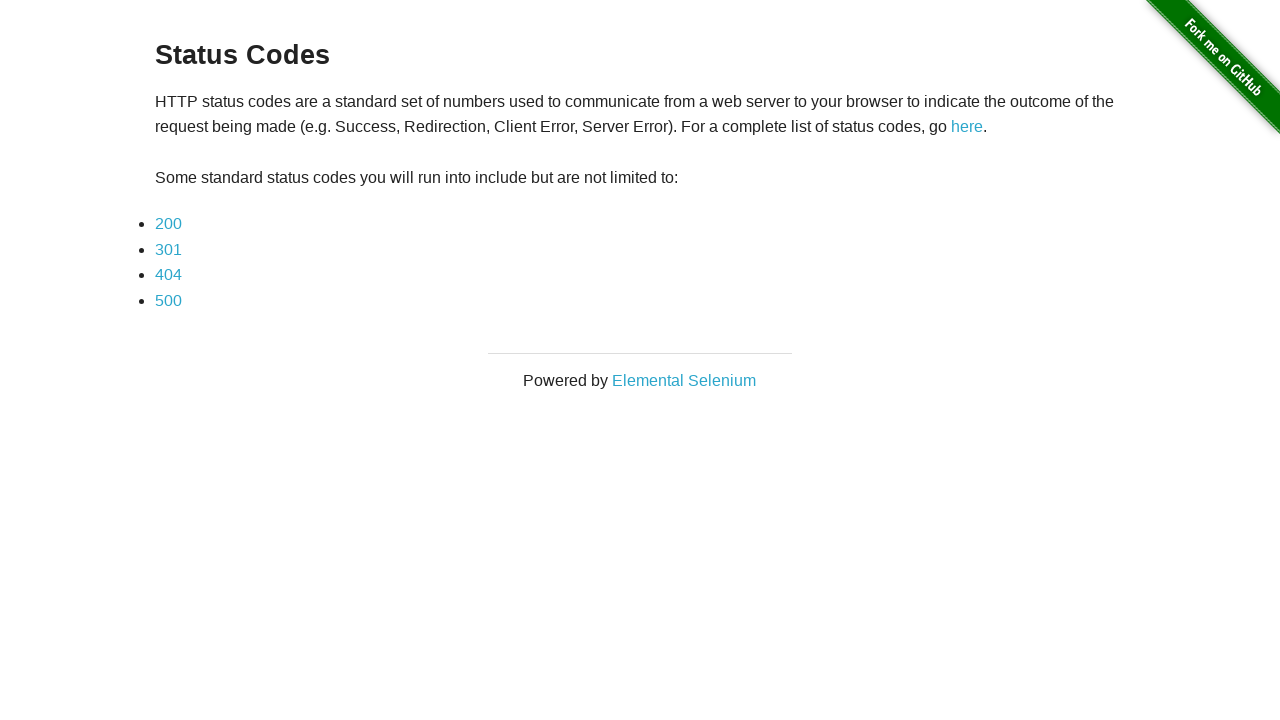

Clicked on status code 200 link at (168, 224) on a:has-text('200')
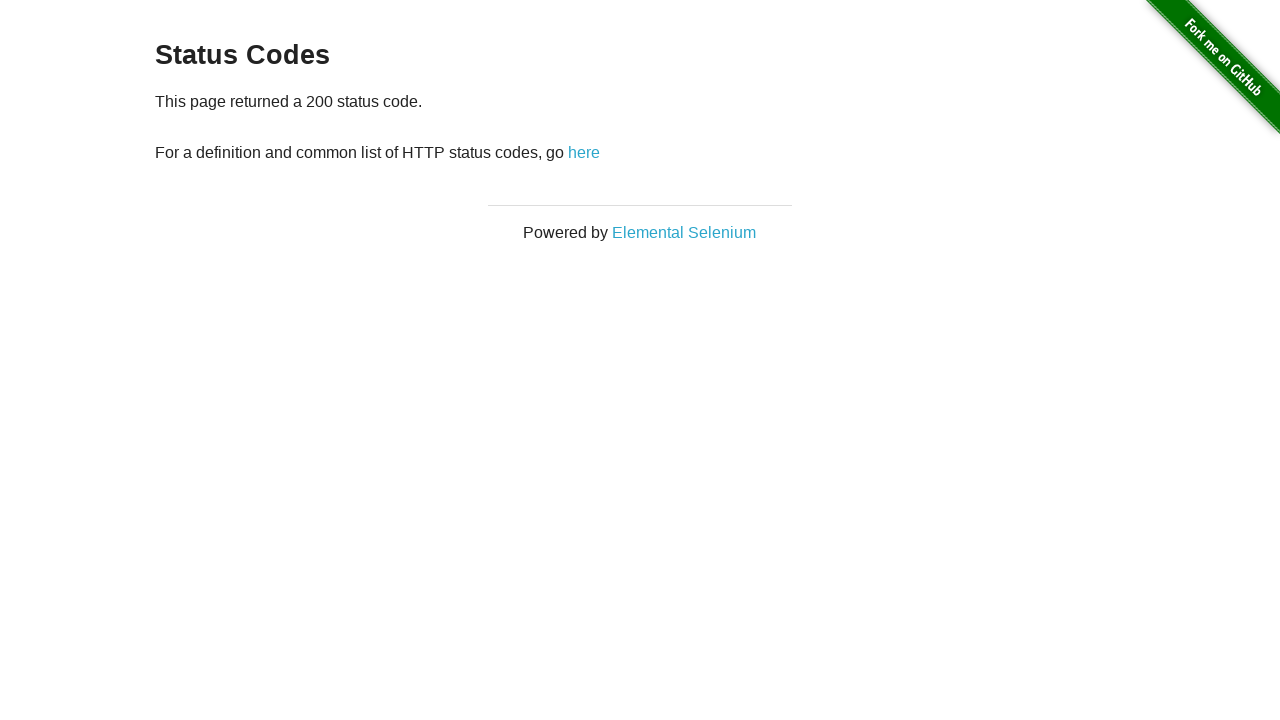

Status code message element loaded
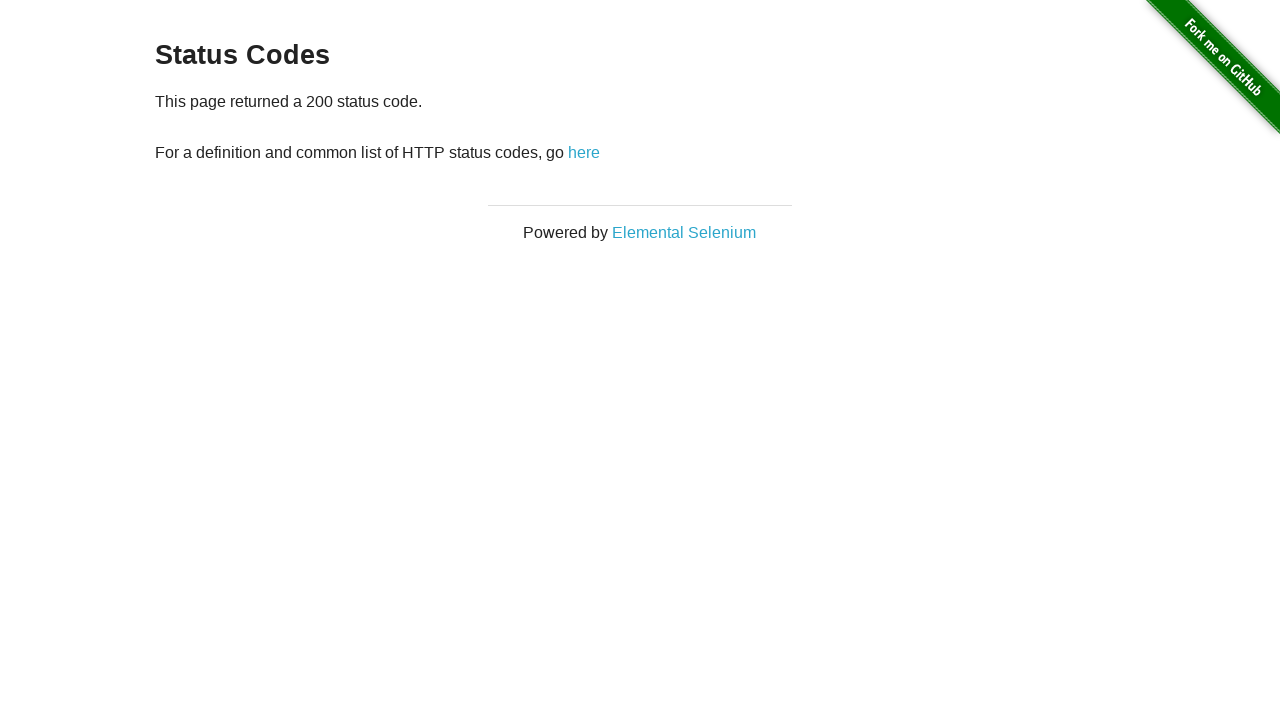

Retrieved status code message text
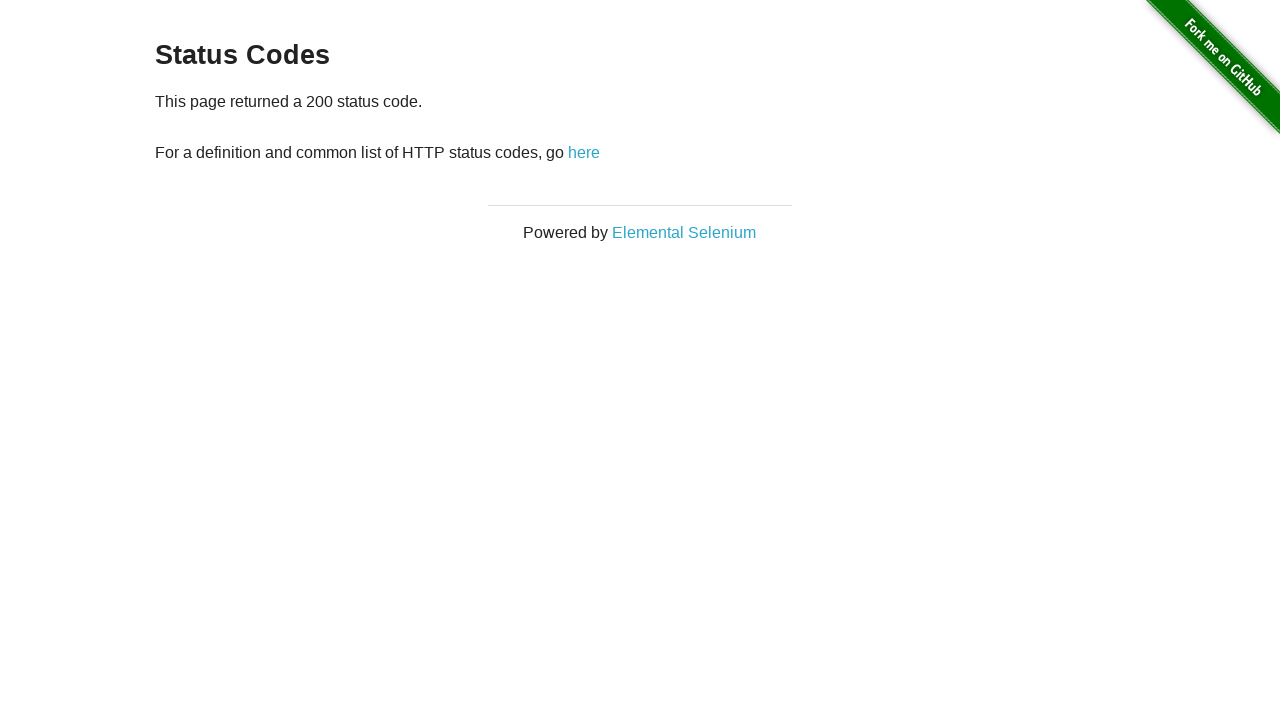

Verified correct 200 status code message is displayed
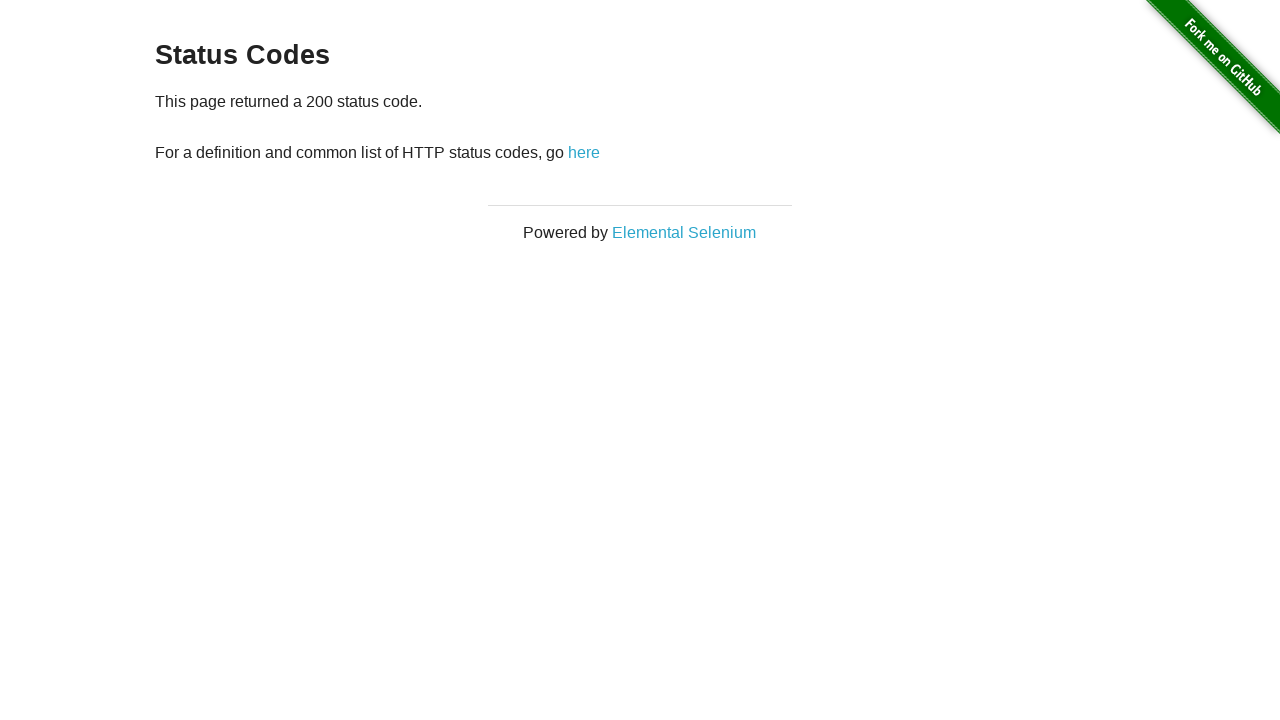

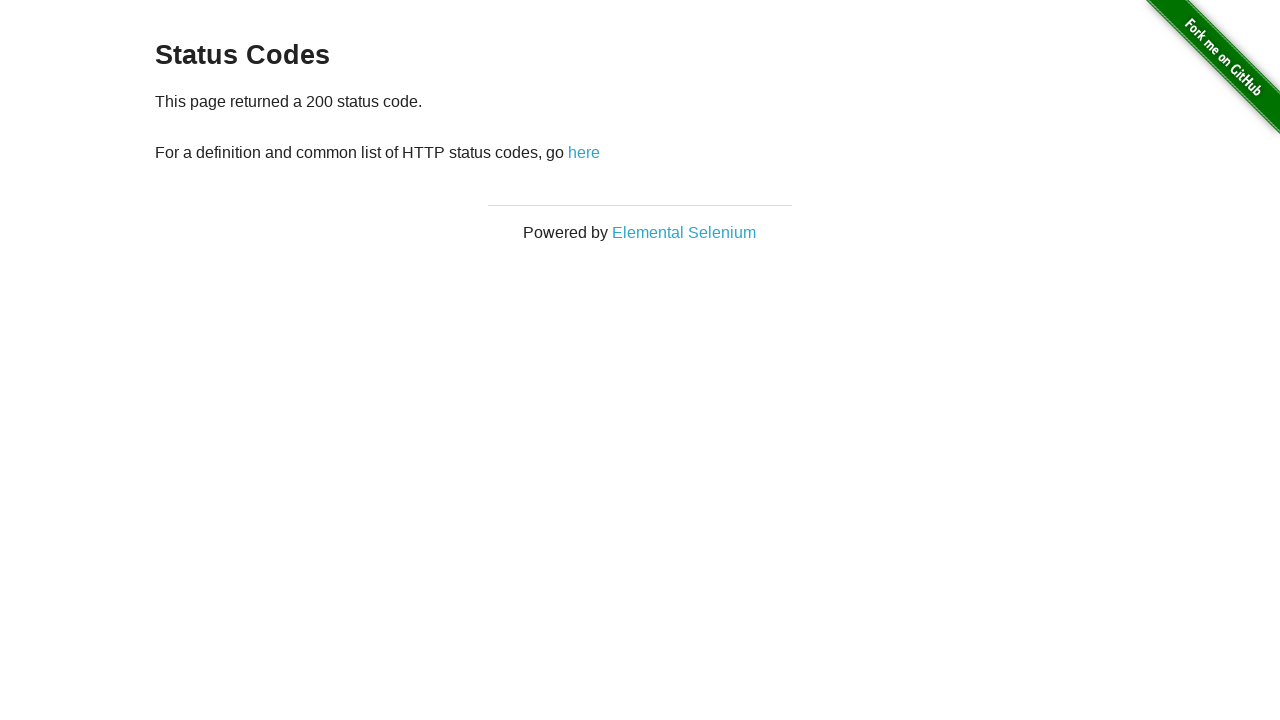